Tests checkbox functionality by checking multiple checkboxes and verifying their states

Starting URL: https://rahulshettyacademy.com/AutomationPractice/

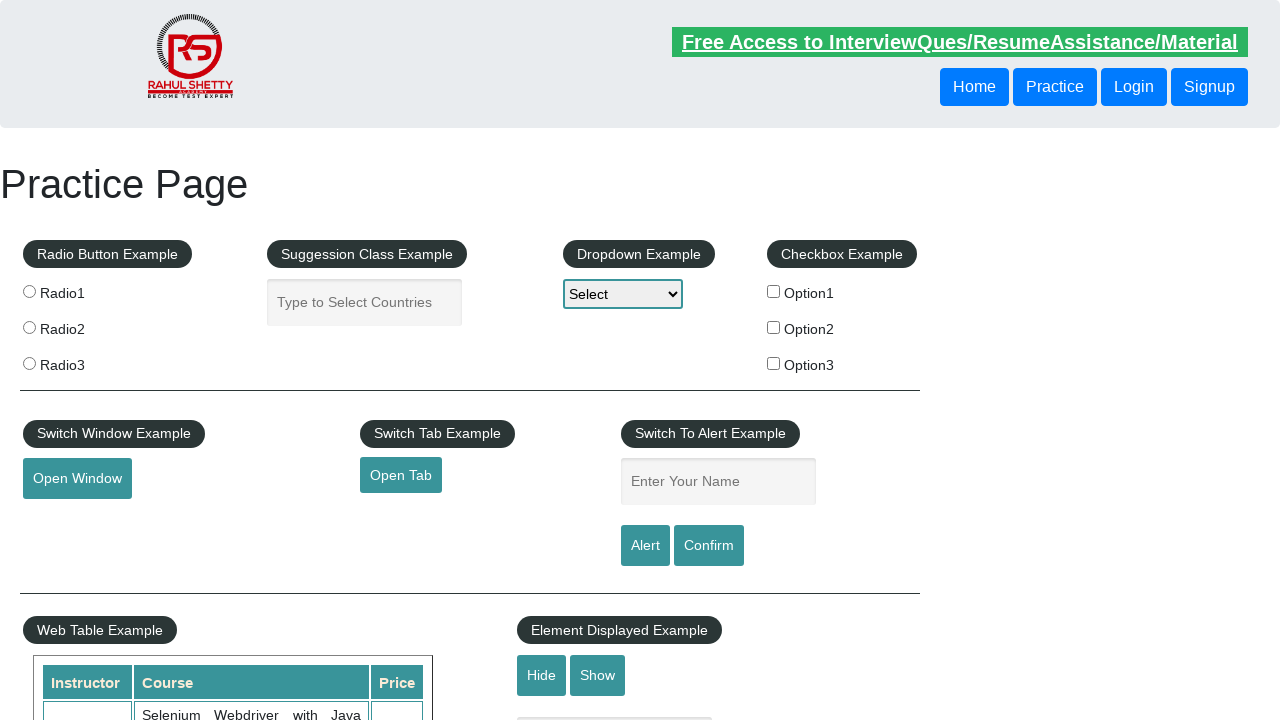

Checkbox section loaded
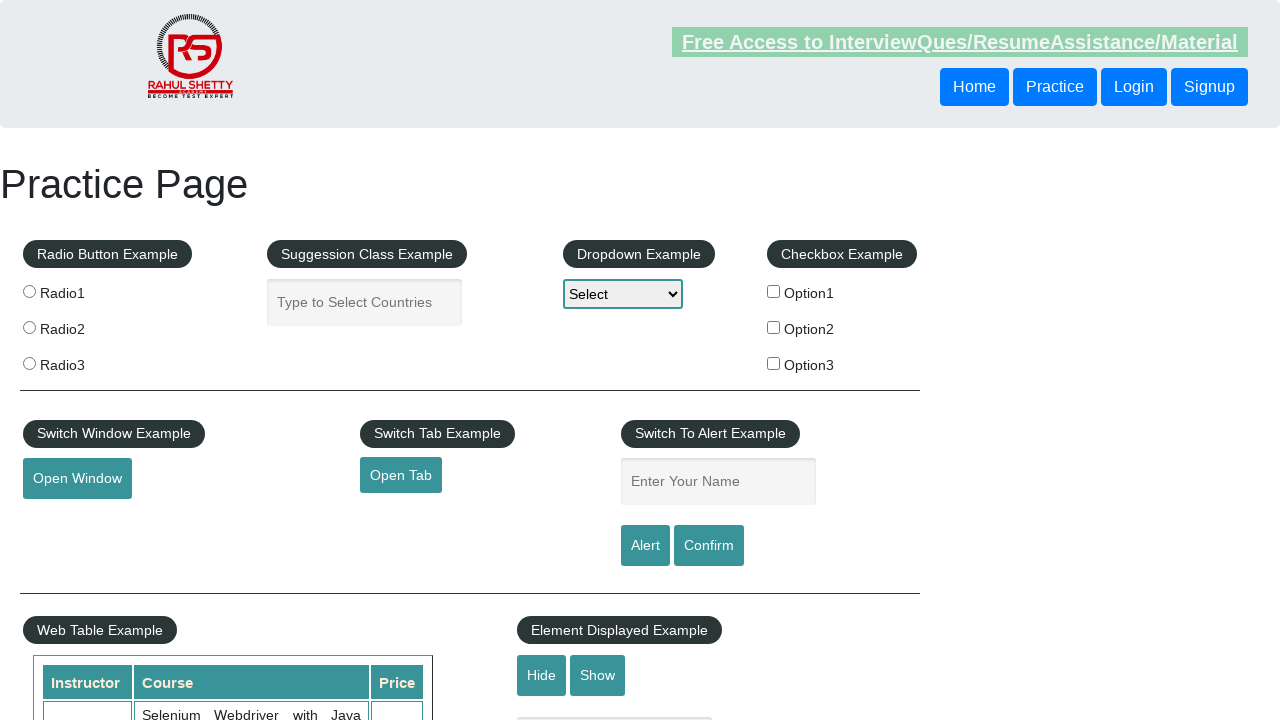

Checked first checkbox (option1) at (774, 291) on input[value='option1']
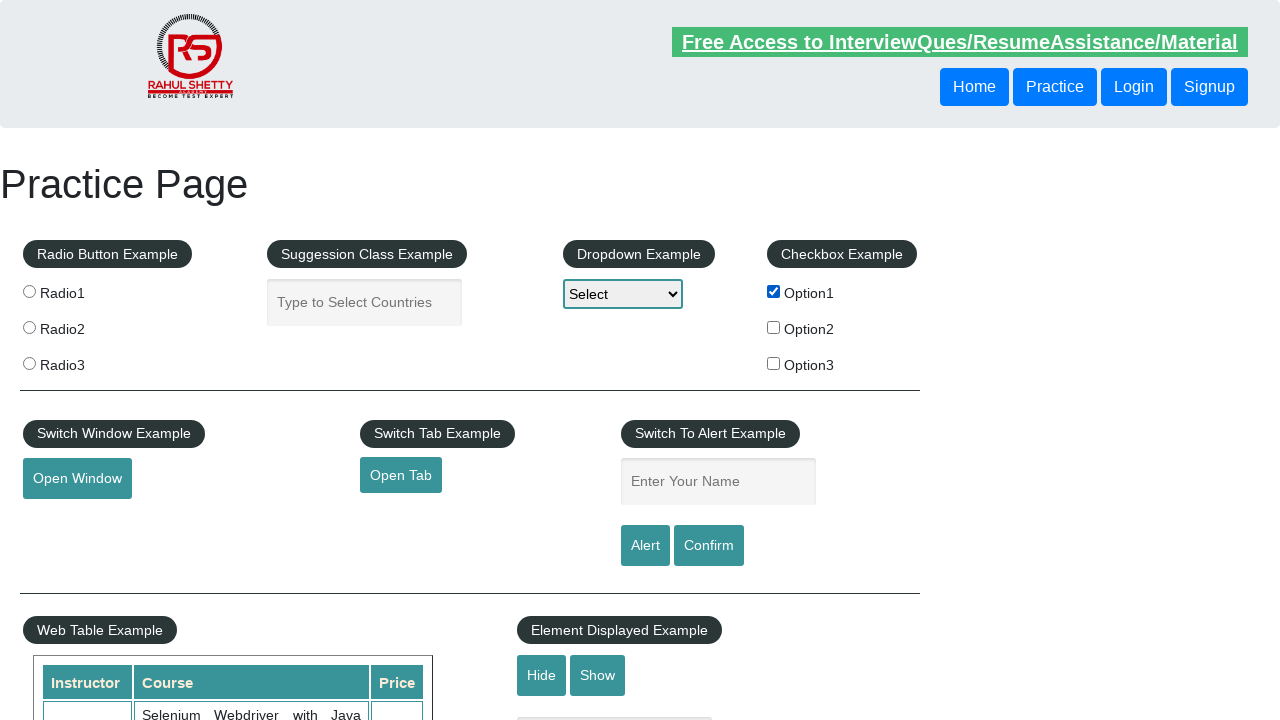

Checked third checkbox (option3) at (774, 363) on input[value='option3']
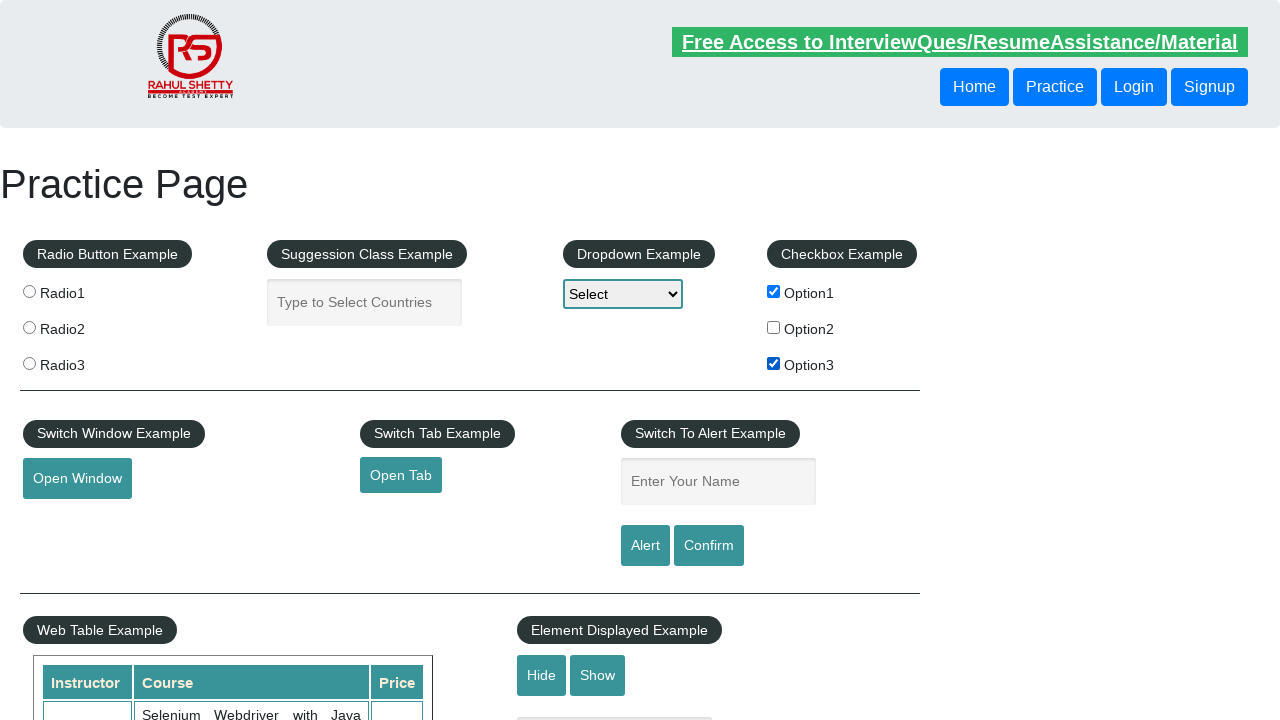

Verified that Benz checkbox is unchecked
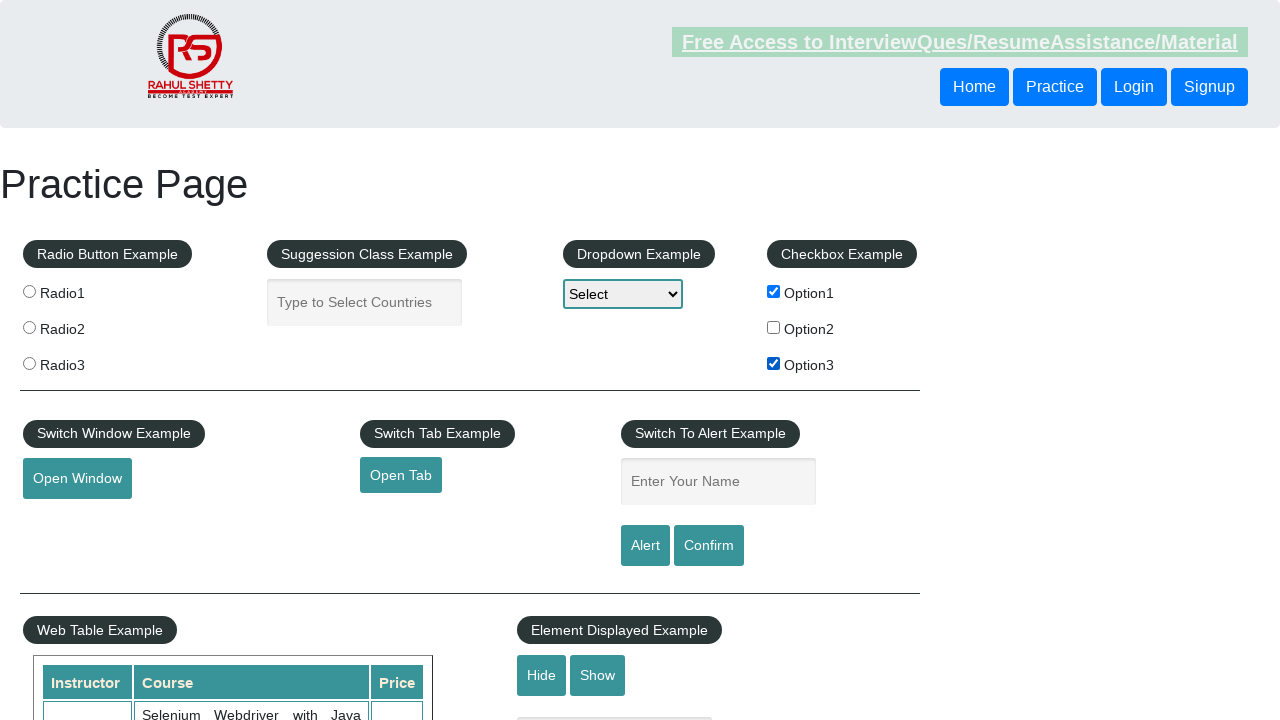

Verified that BMW checkbox is checked
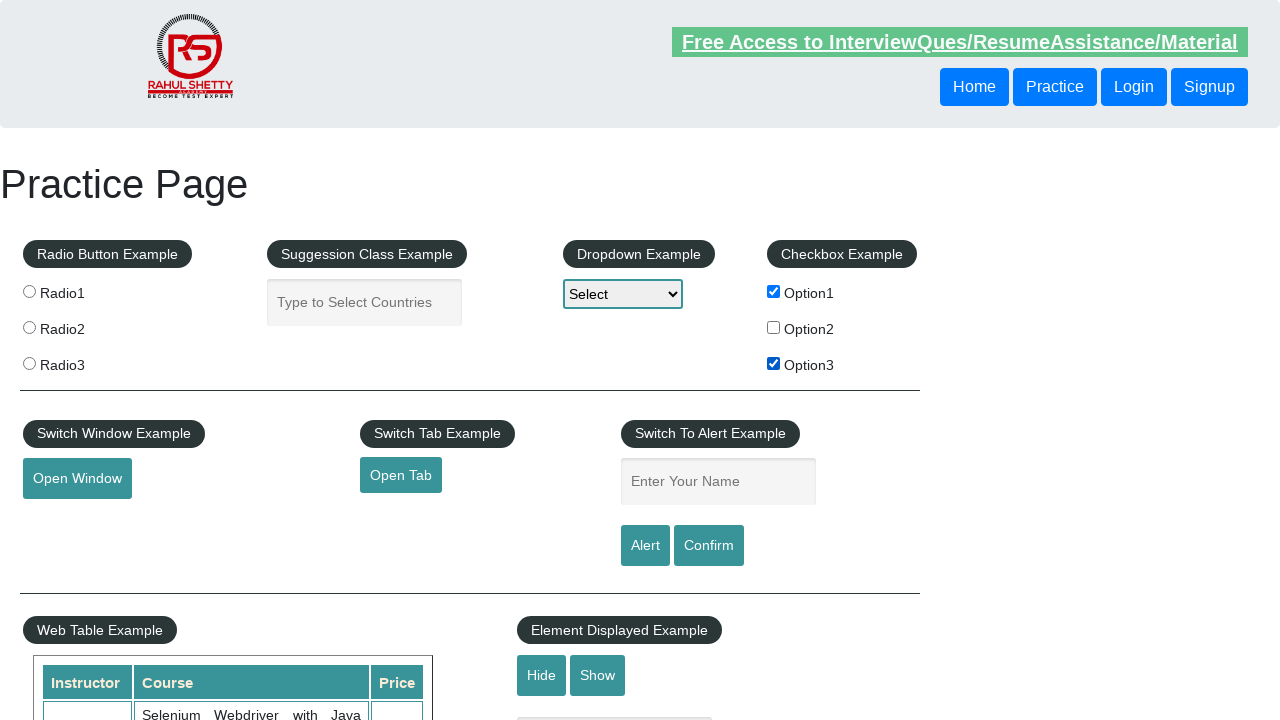

Verified that Honda checkbox is checked
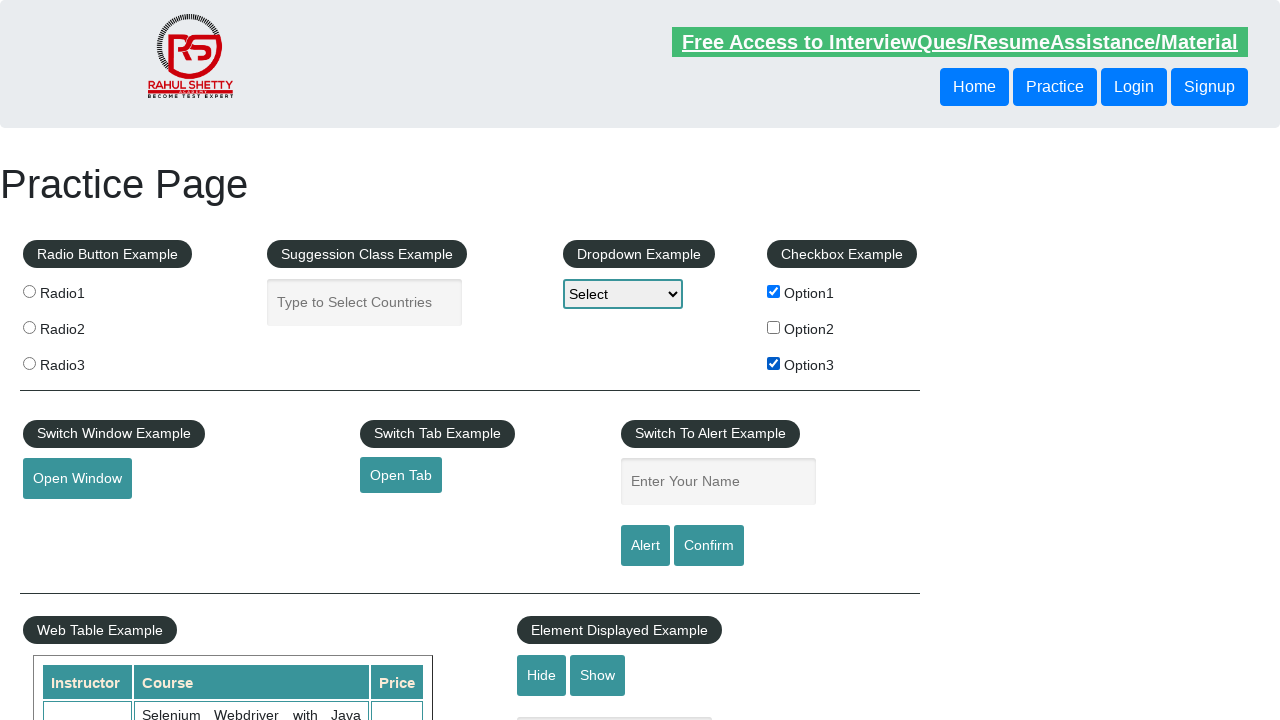

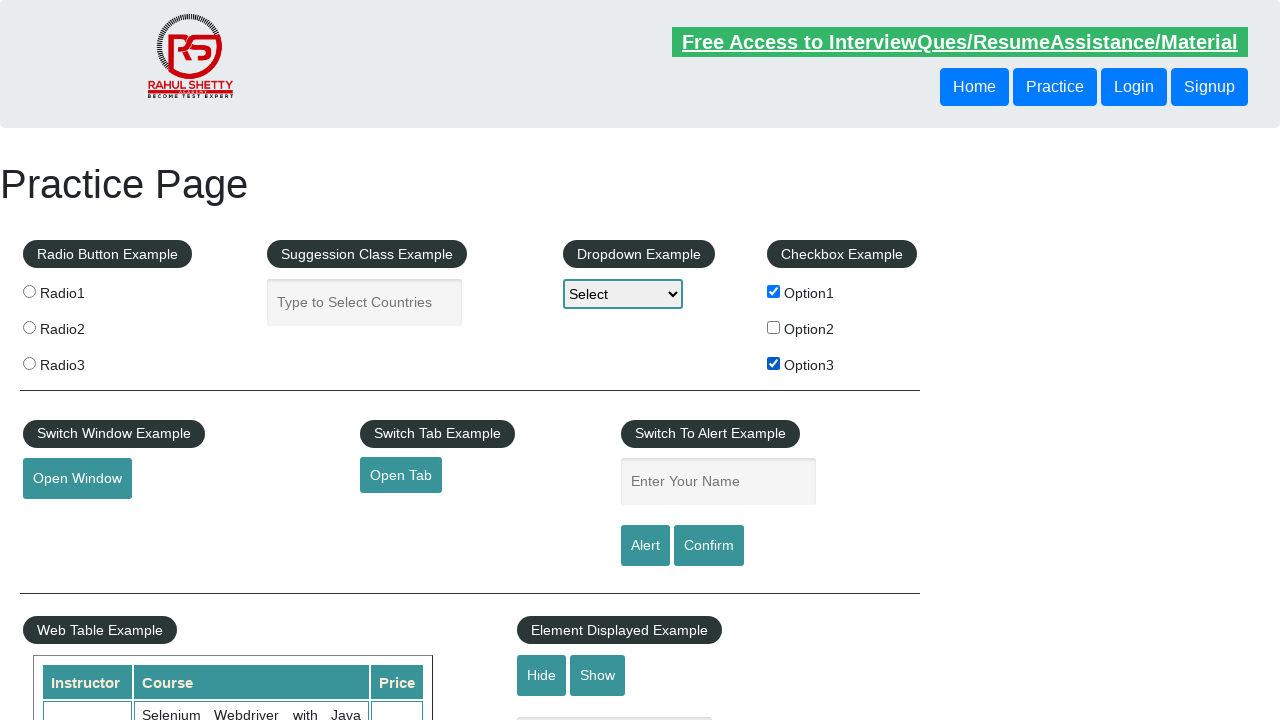